Tests deleting a todo item by hovering and clicking the destroy button

Starting URL: https://todomvc.com/examples/react/dist/

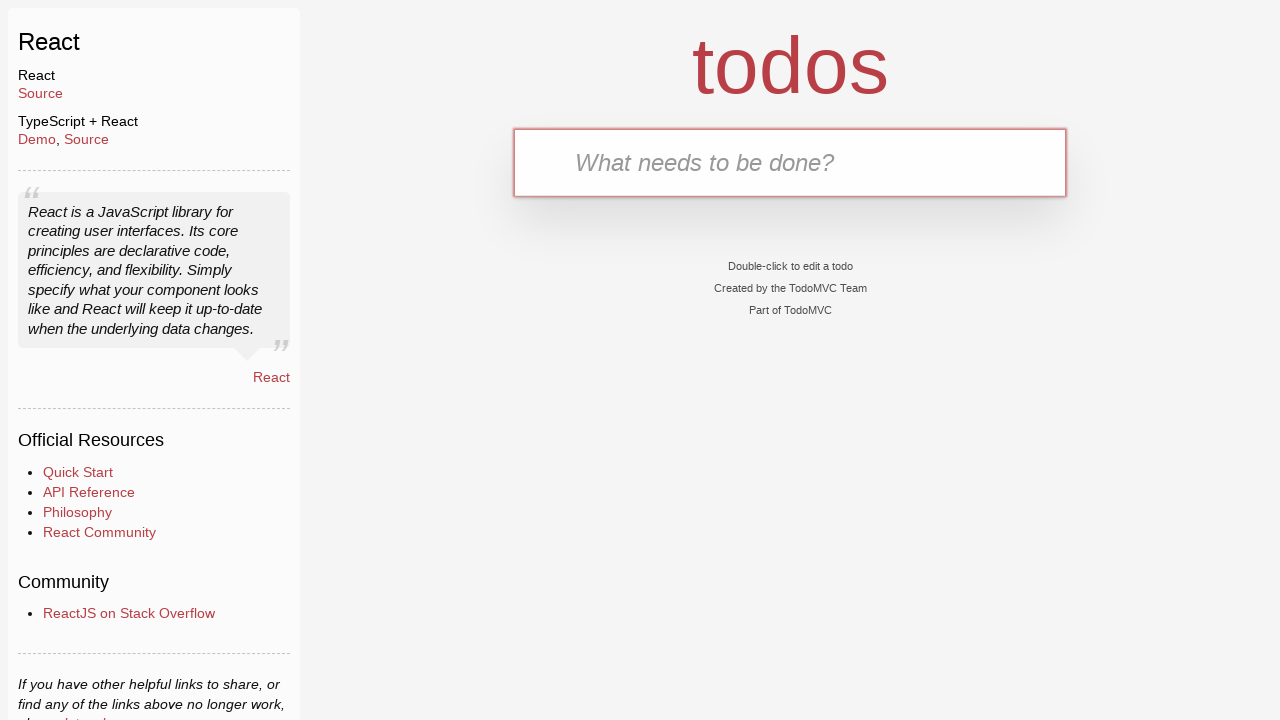

Filled new todo input with 'Delete this task' on .new-todo
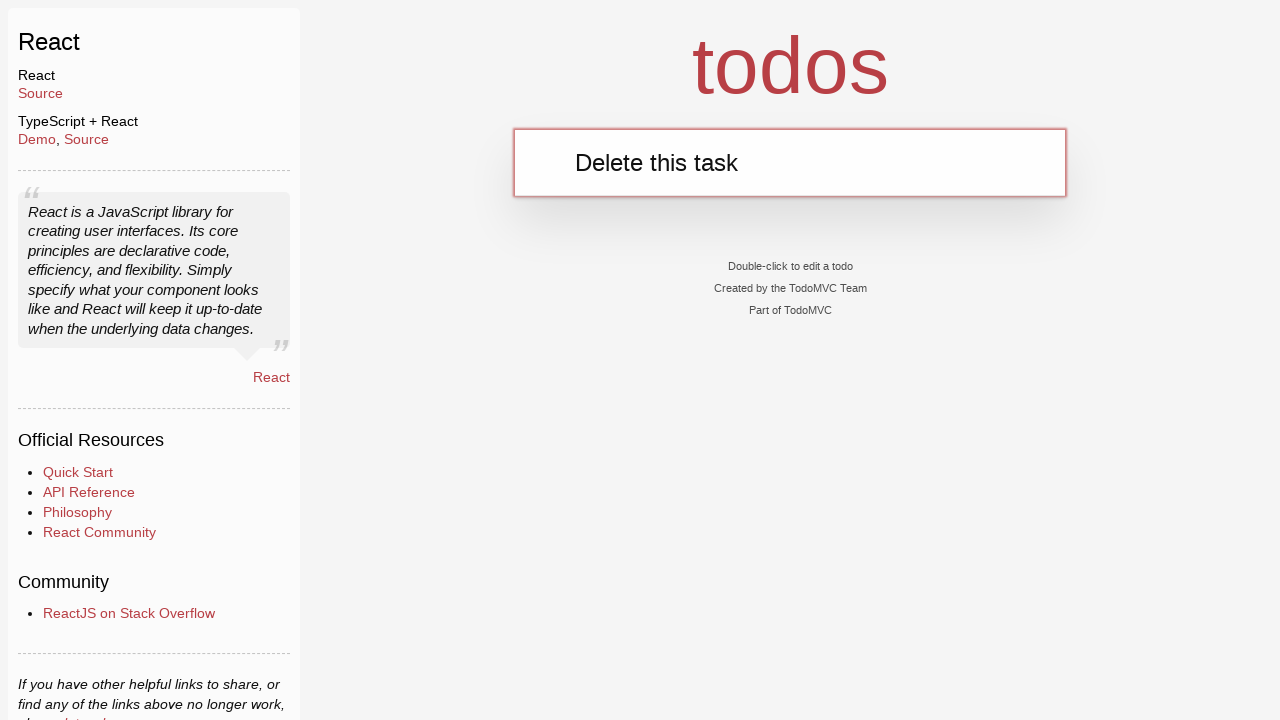

Pressed Enter to create the todo on .new-todo
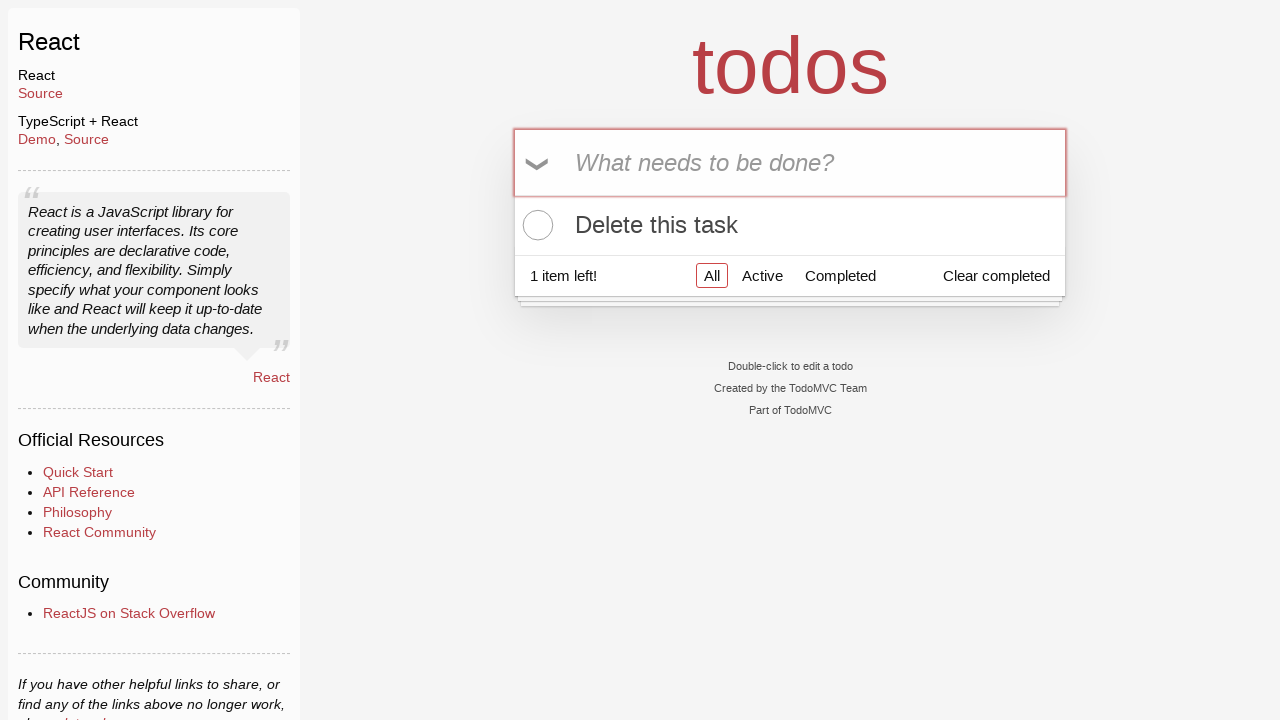

Todo item appeared in the list
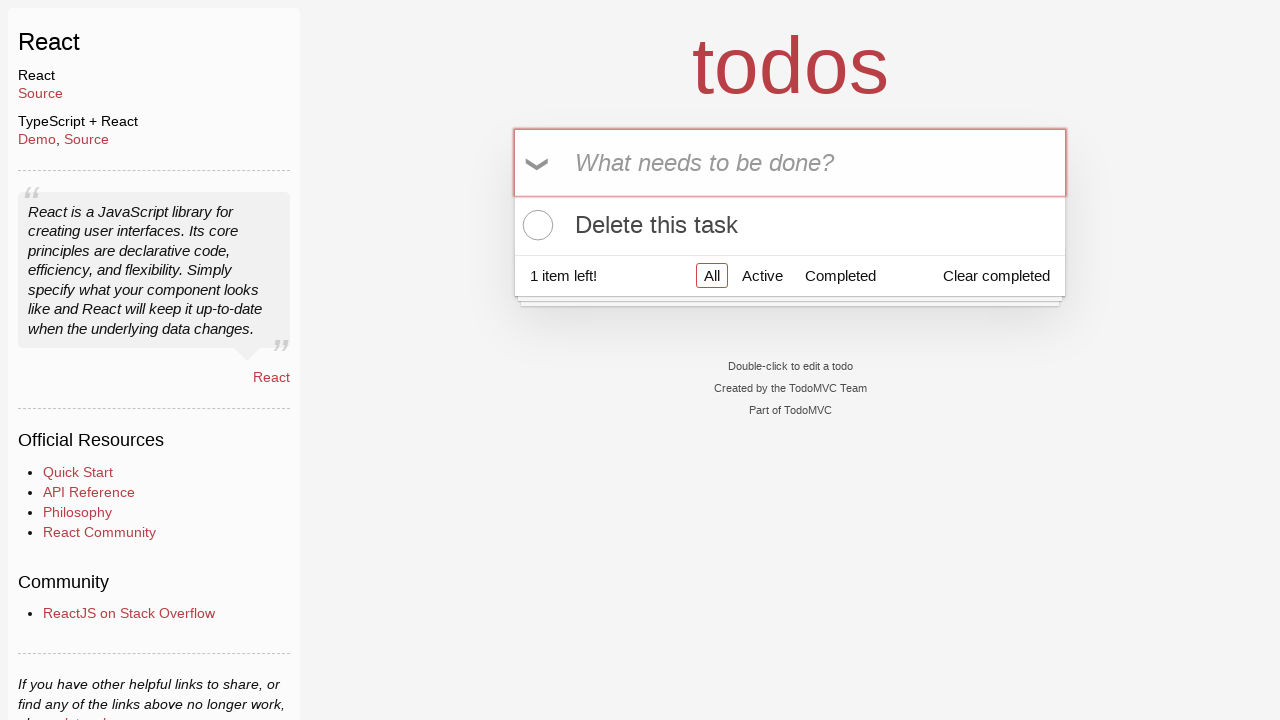

Hovered over the todo item to reveal delete button at (790, 225) on .todo-list li
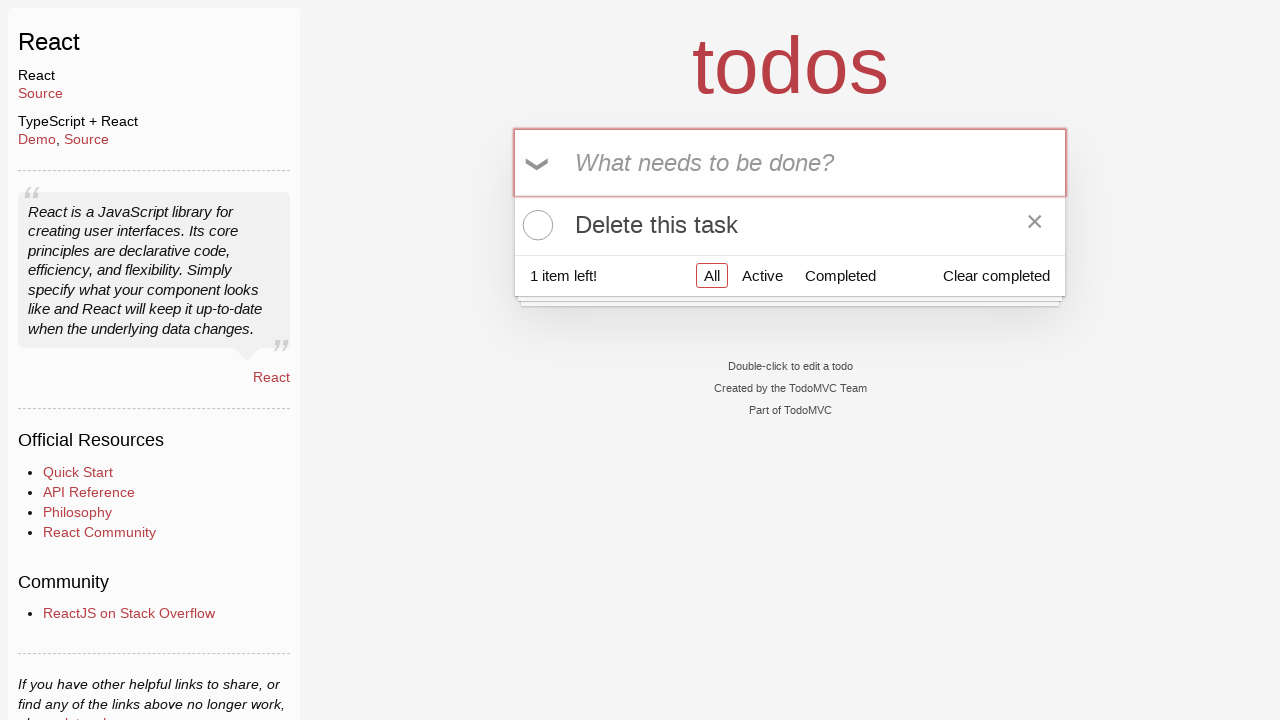

Clicked destroy button to delete the todo at (1035, 225) on .todo-list li .destroy
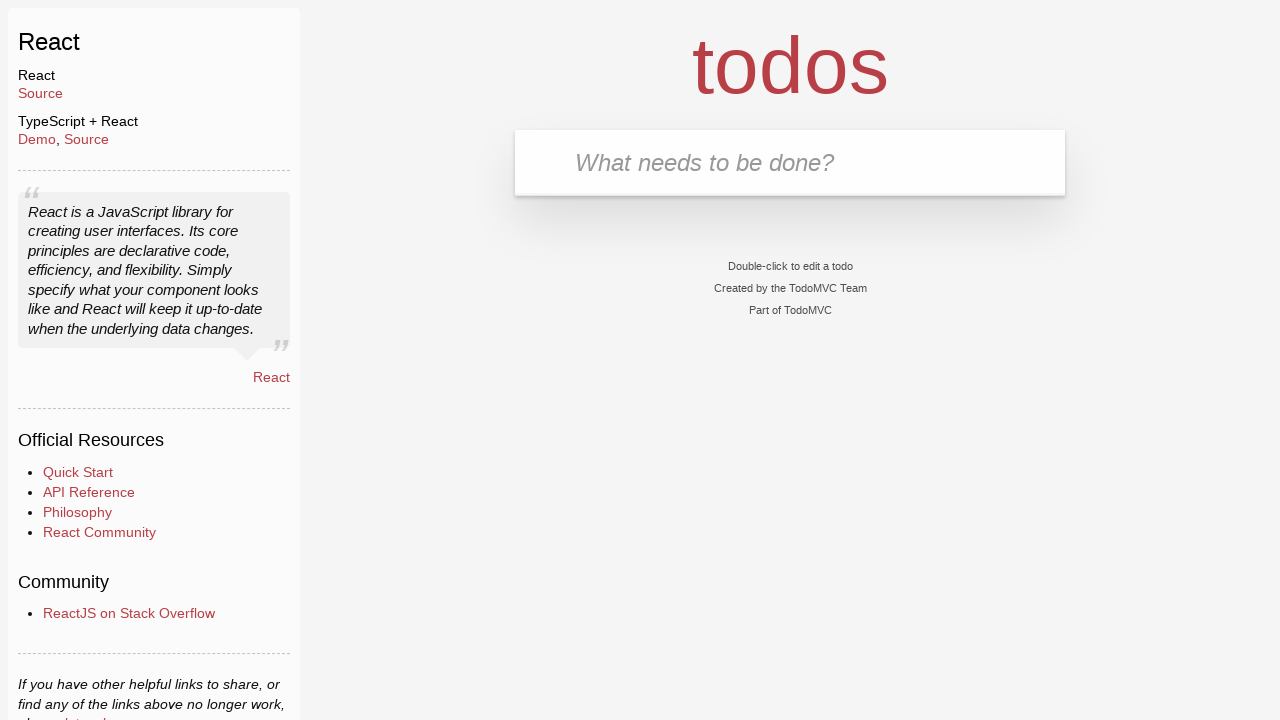

Todo item was successfully deleted and removed from the list
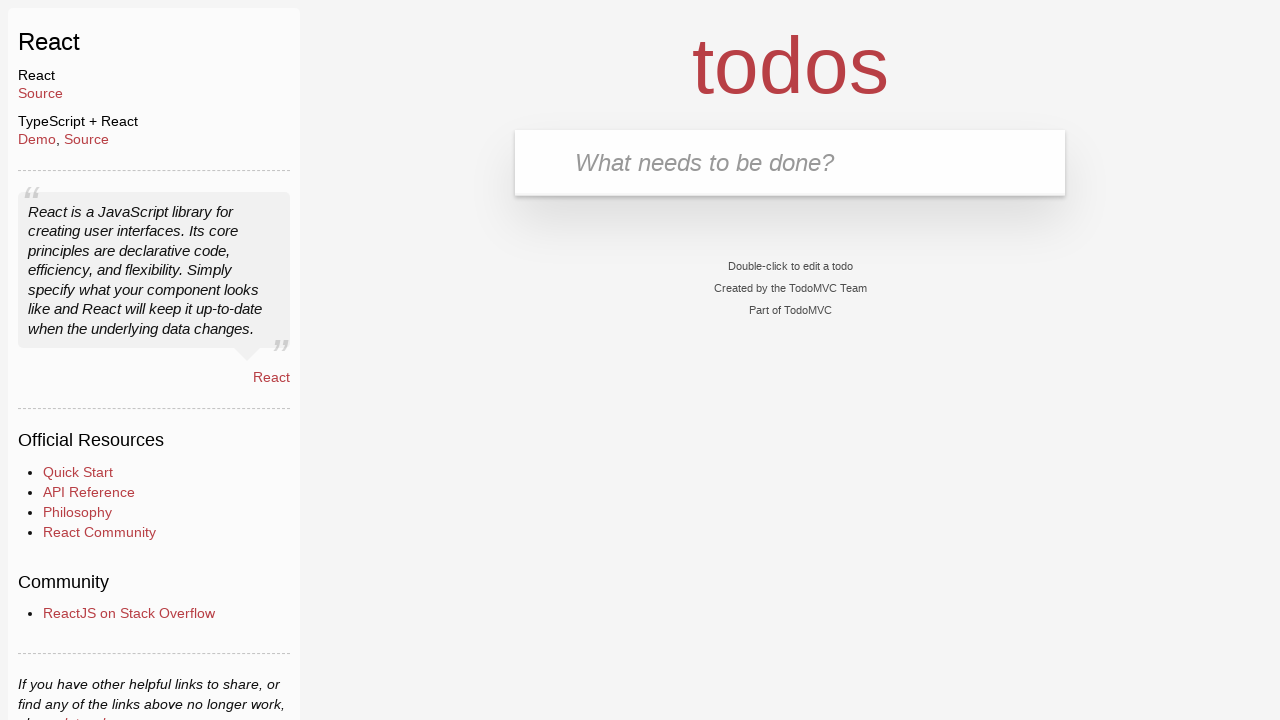

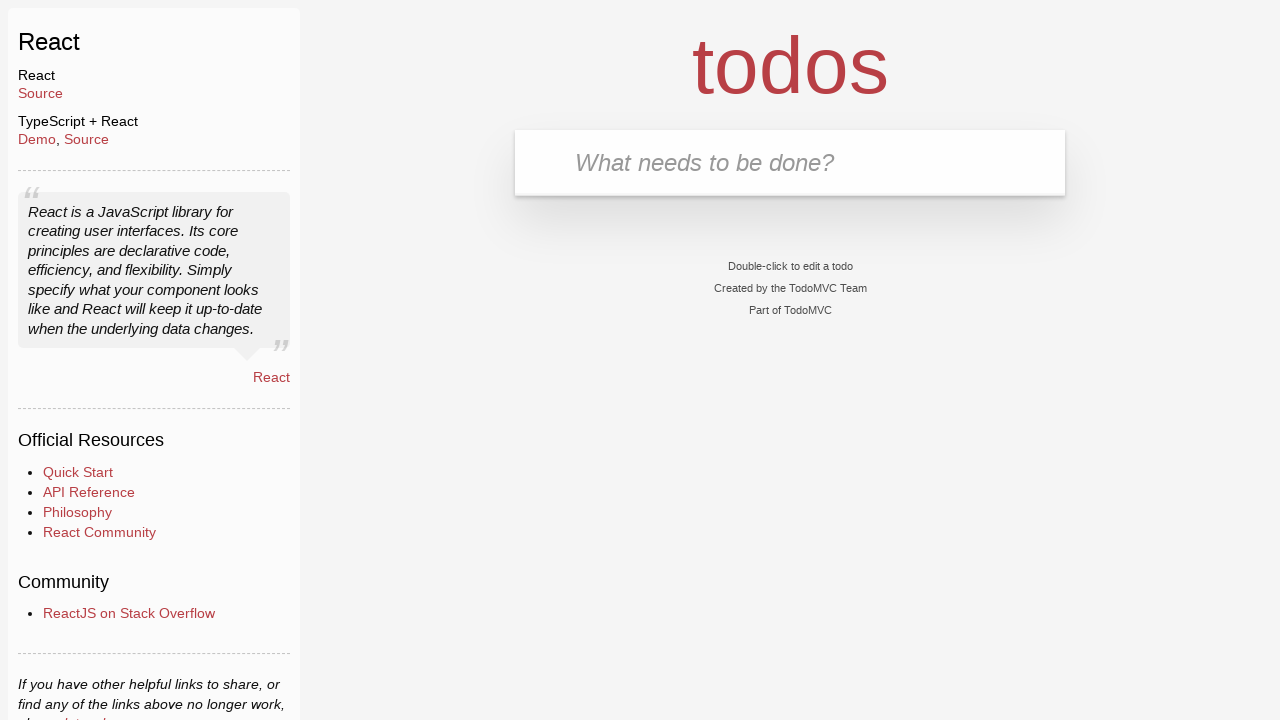